Tests number input field functionality by entering values, clearing the field, and entering new values

Starting URL: http://the-internet.herokuapp.com/inputs

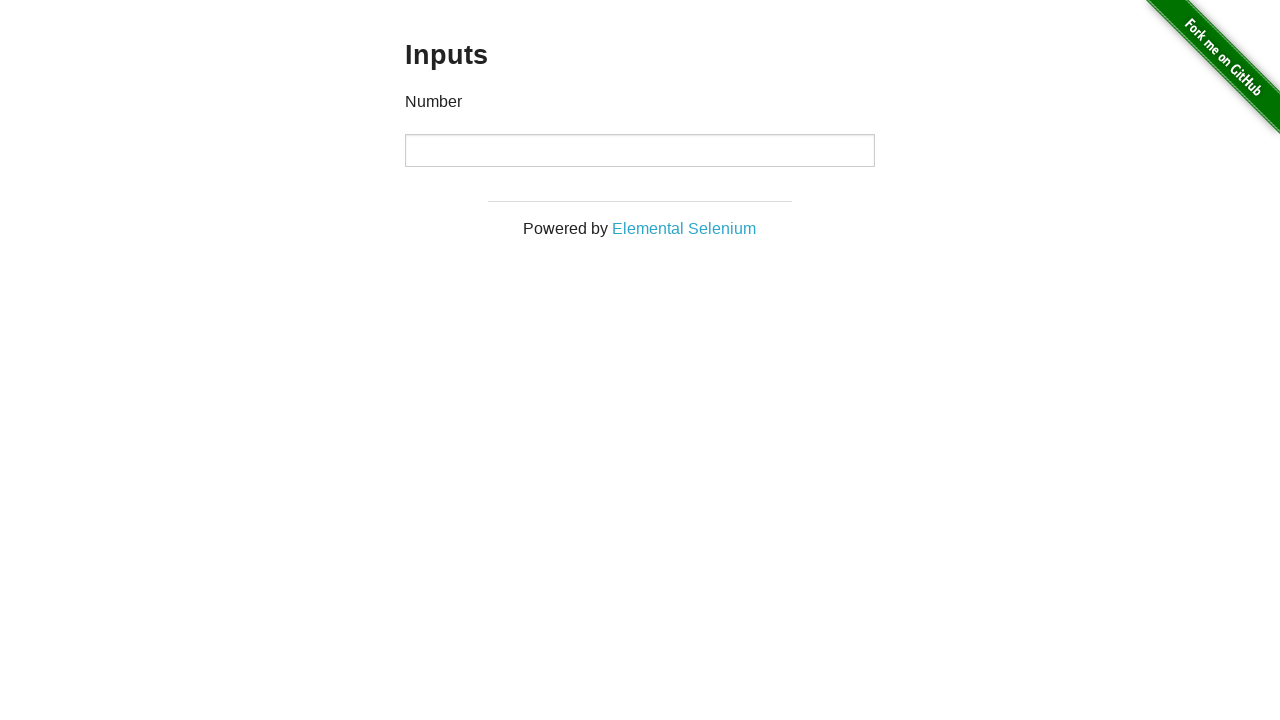

Entered 1000 in the number input field on input[type='number']
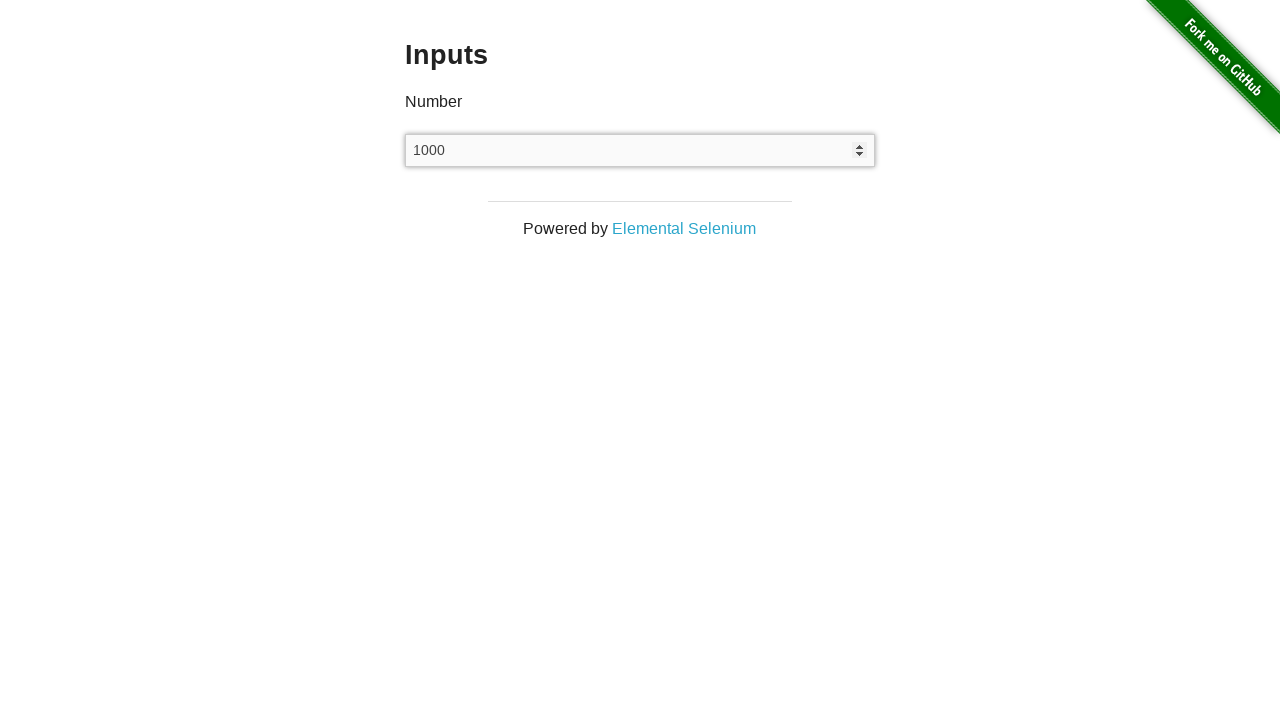

Cleared the number input field on input[type='number']
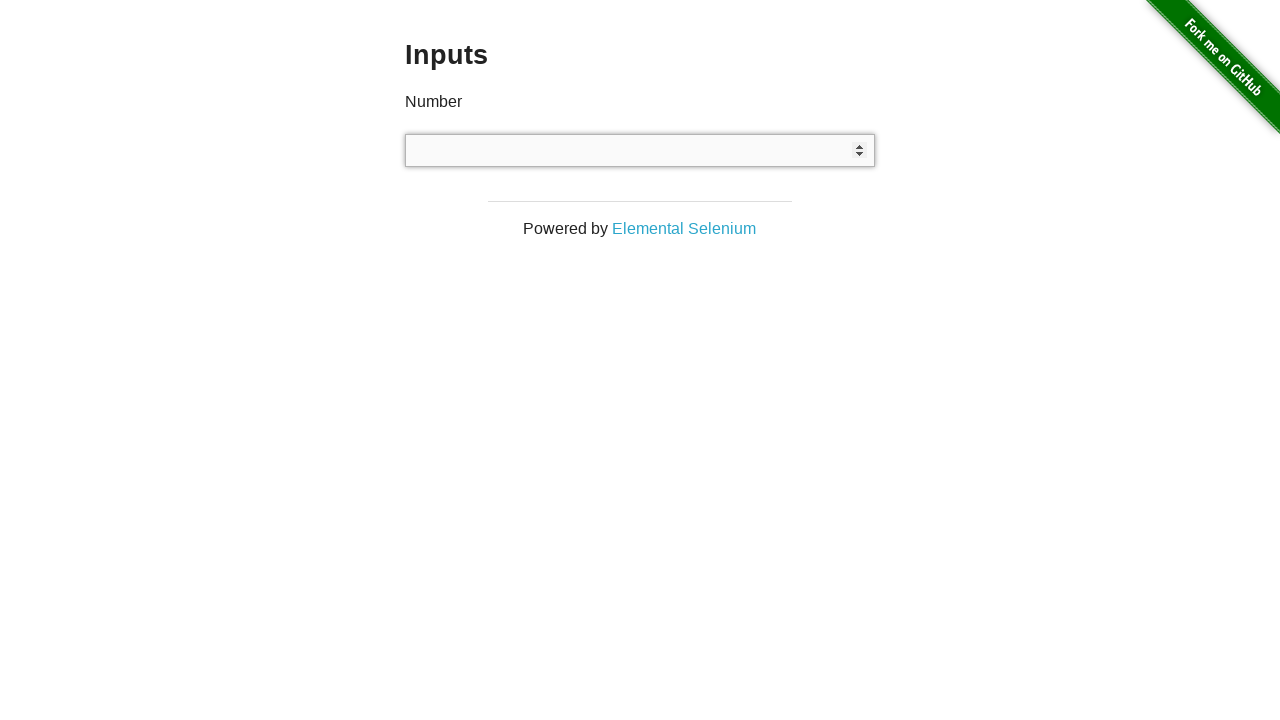

Entered 999 in the number input field on input[type='number']
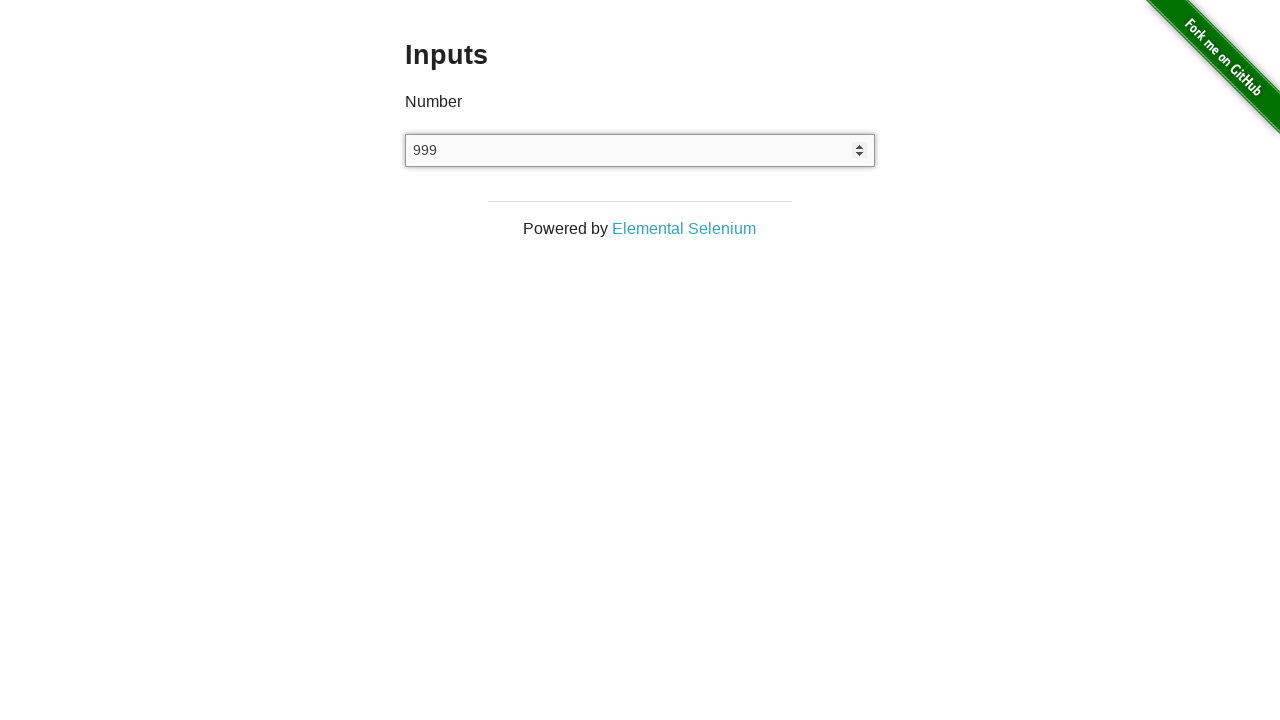

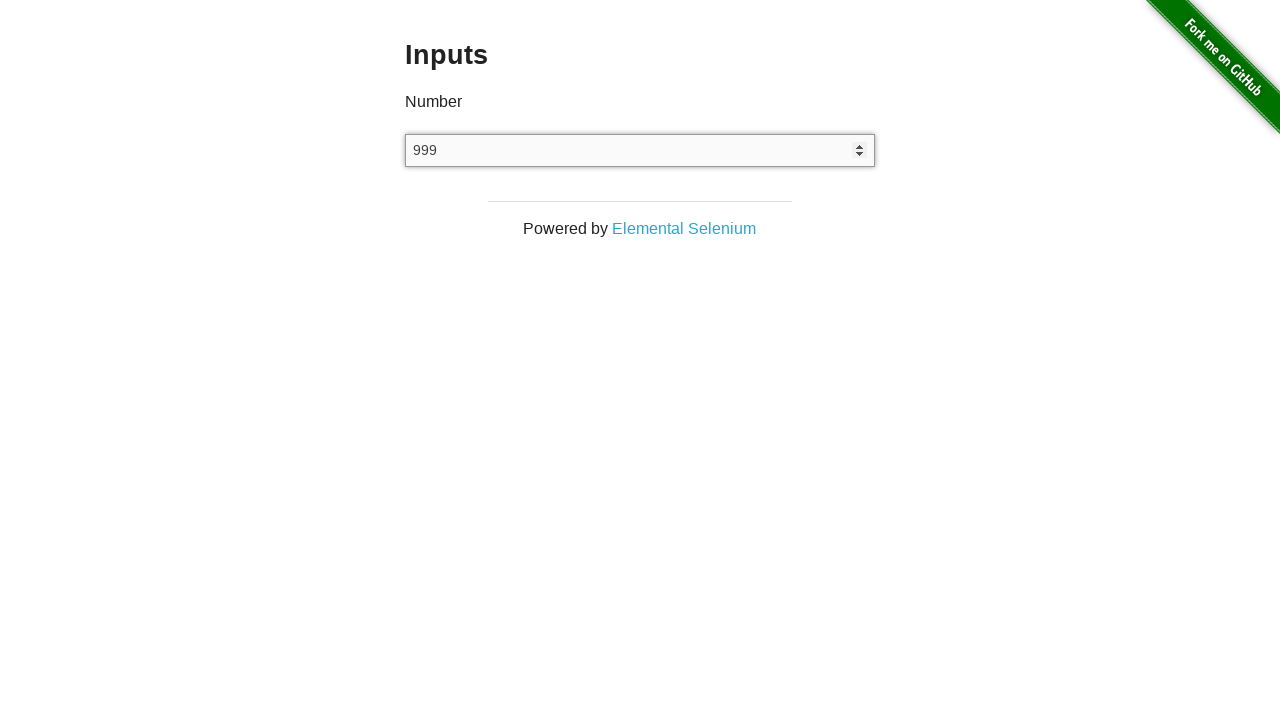